Visits a GitHub profile page to verify the username is displayed, then navigates to an external website

Starting URL: https://github.com/Henry-Darana

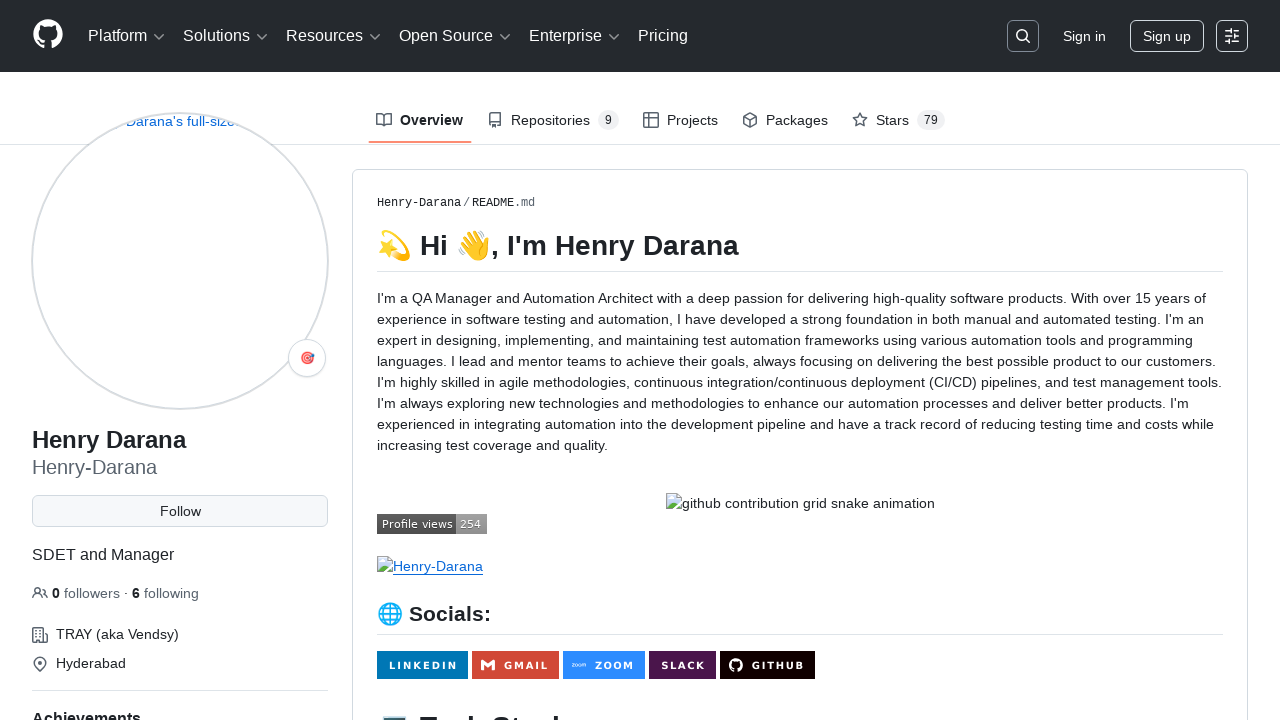

Waited for username 'Henry-Darana' to be present on GitHub profile page
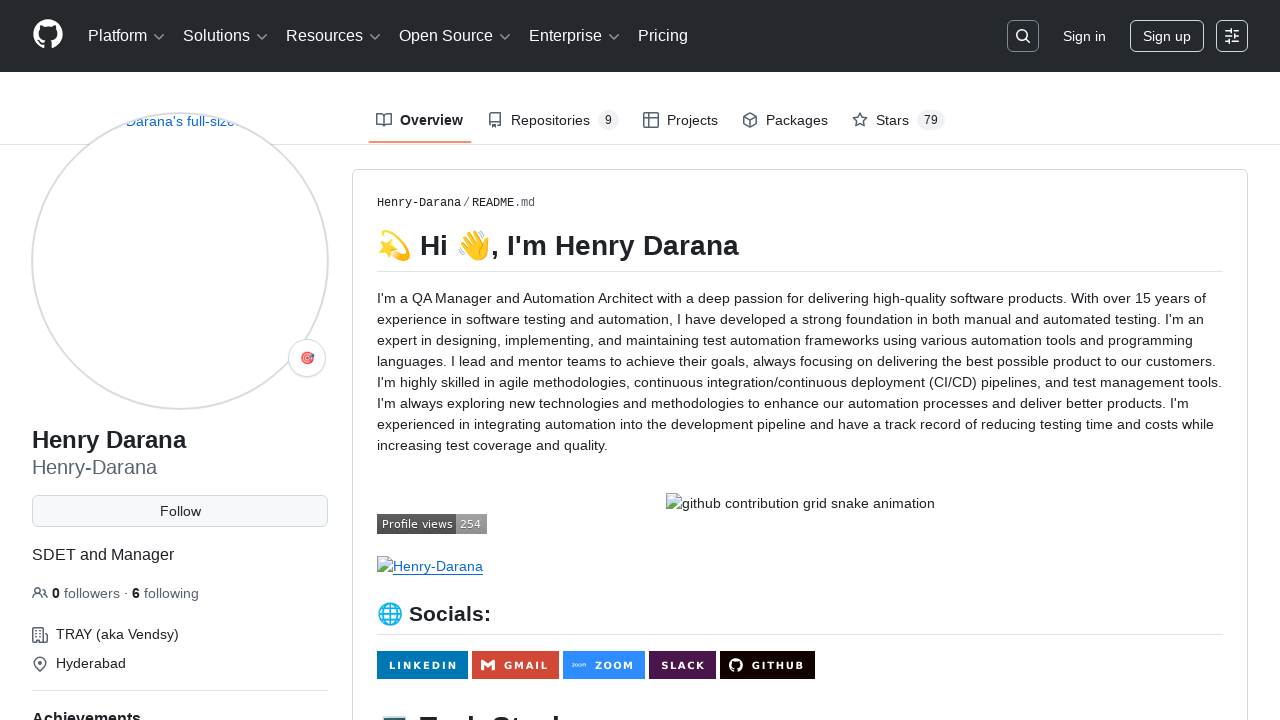

Navigated to external website https://drink.haus/
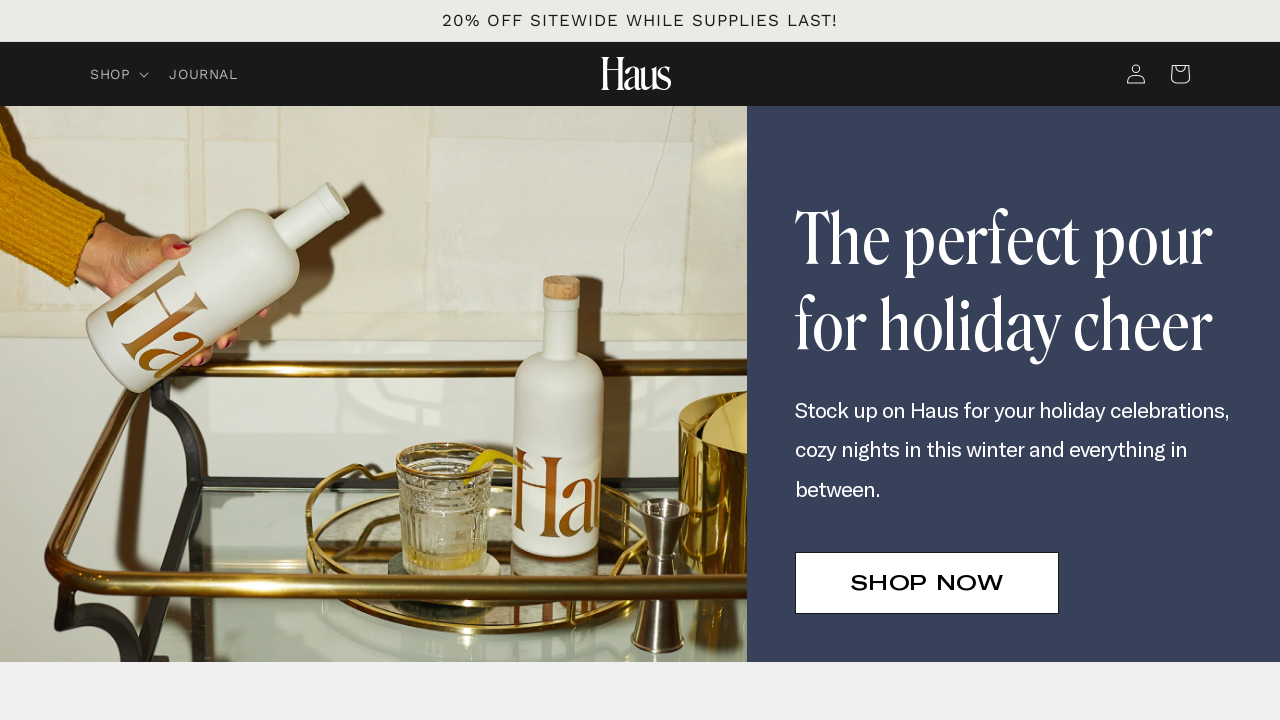

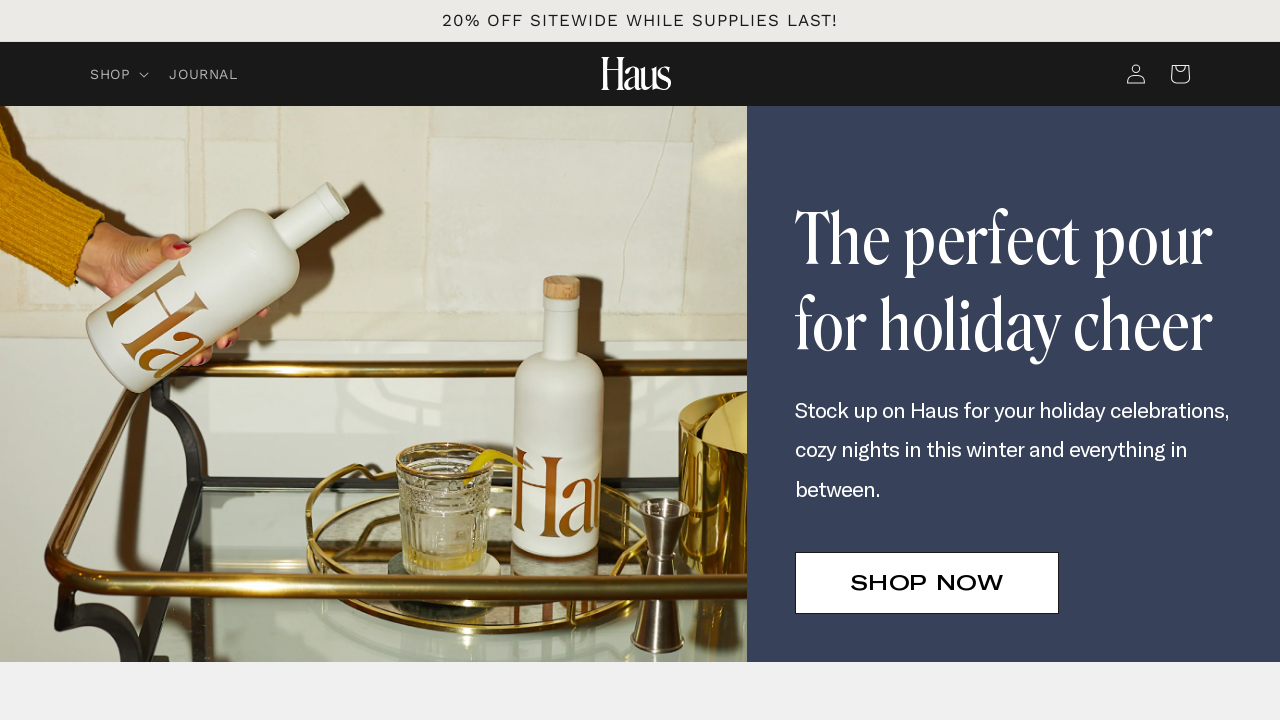